Navigates to an automation practice page and clicks on a radio button element after waiting for it to be clickable

Starting URL: https://www.rahulshettyacademy.com/AutomationPractice/

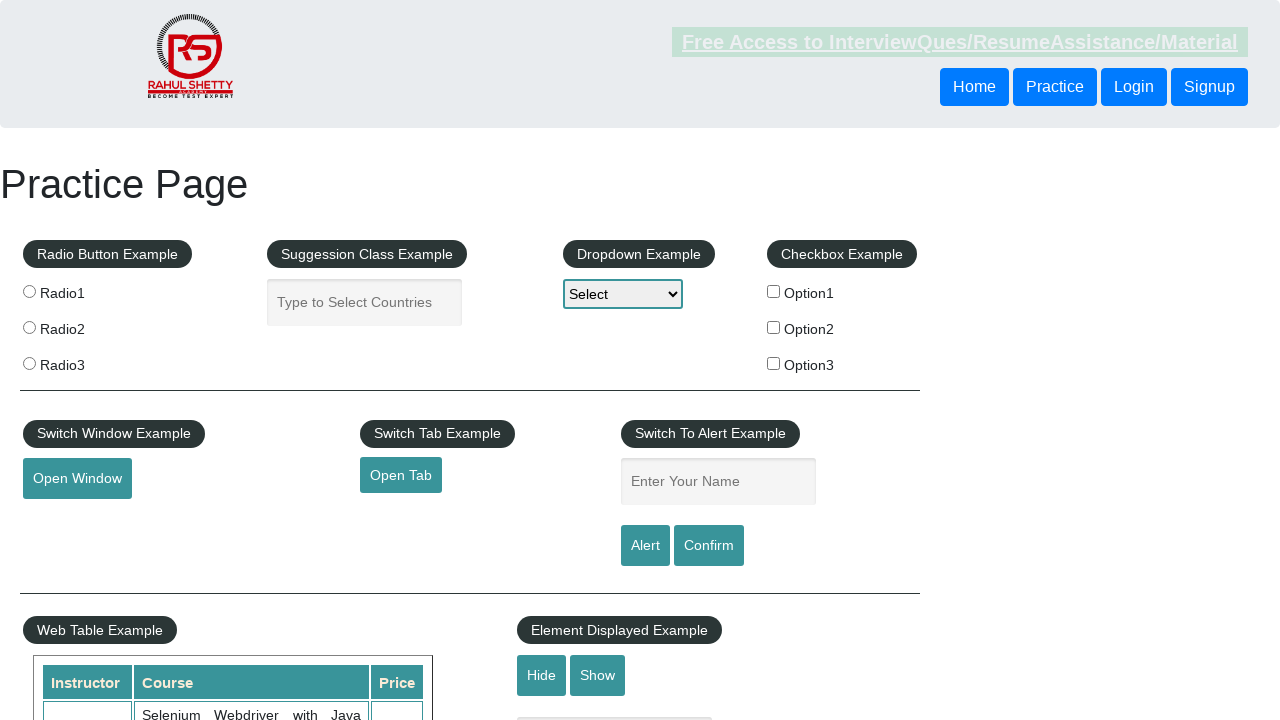

Navigated to automation practice page
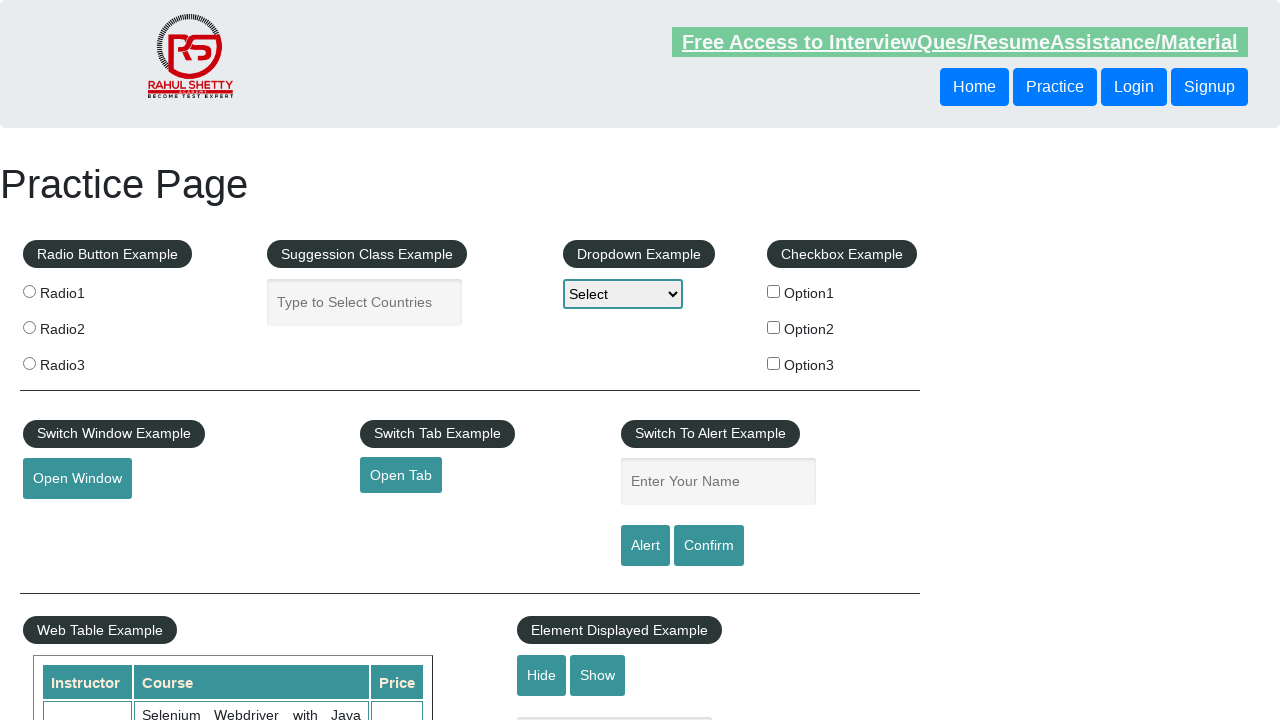

Radio button element became visible and clickable
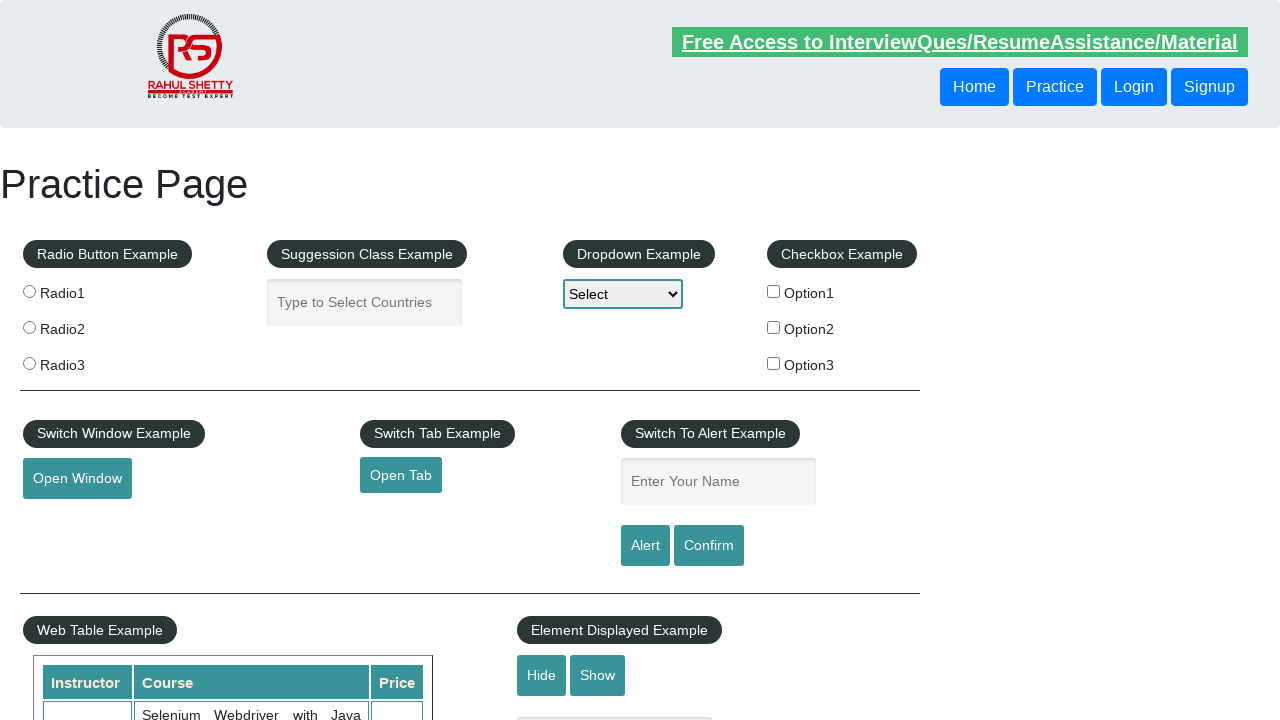

Clicked on the radio button element at (774, 327) on xpath=//div[@class='right-align']/fieldset/label[2]/input
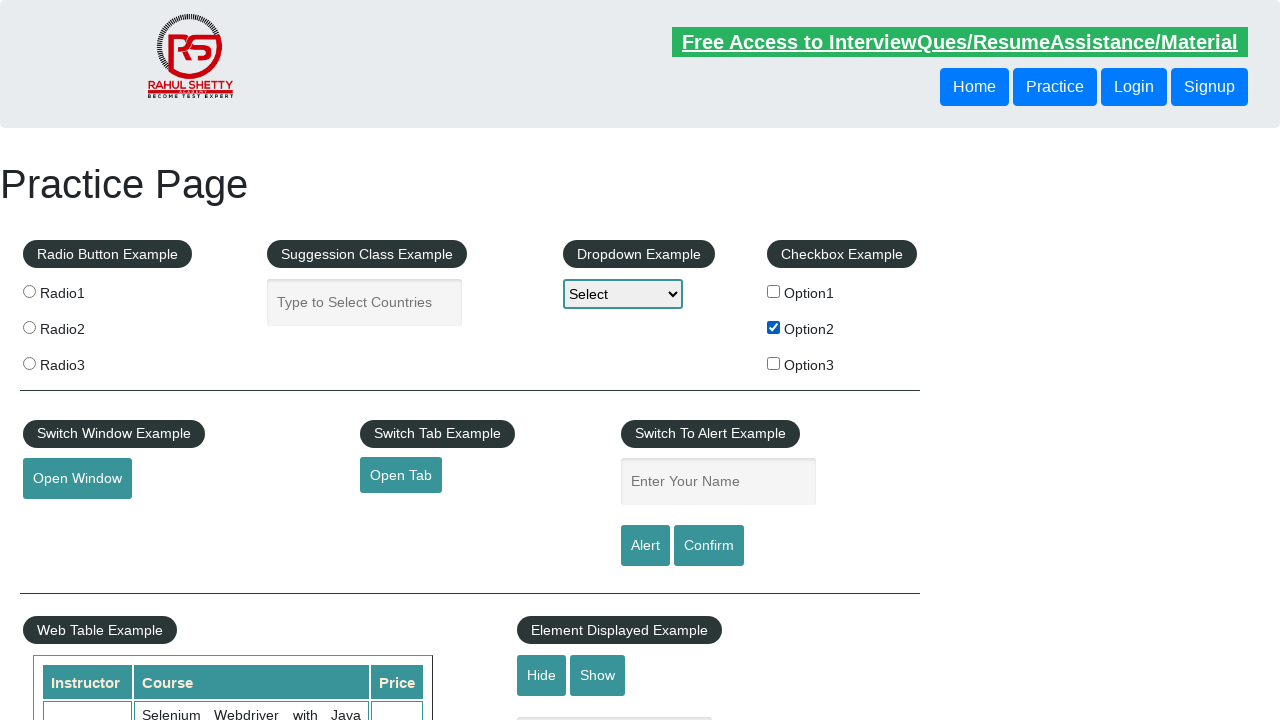

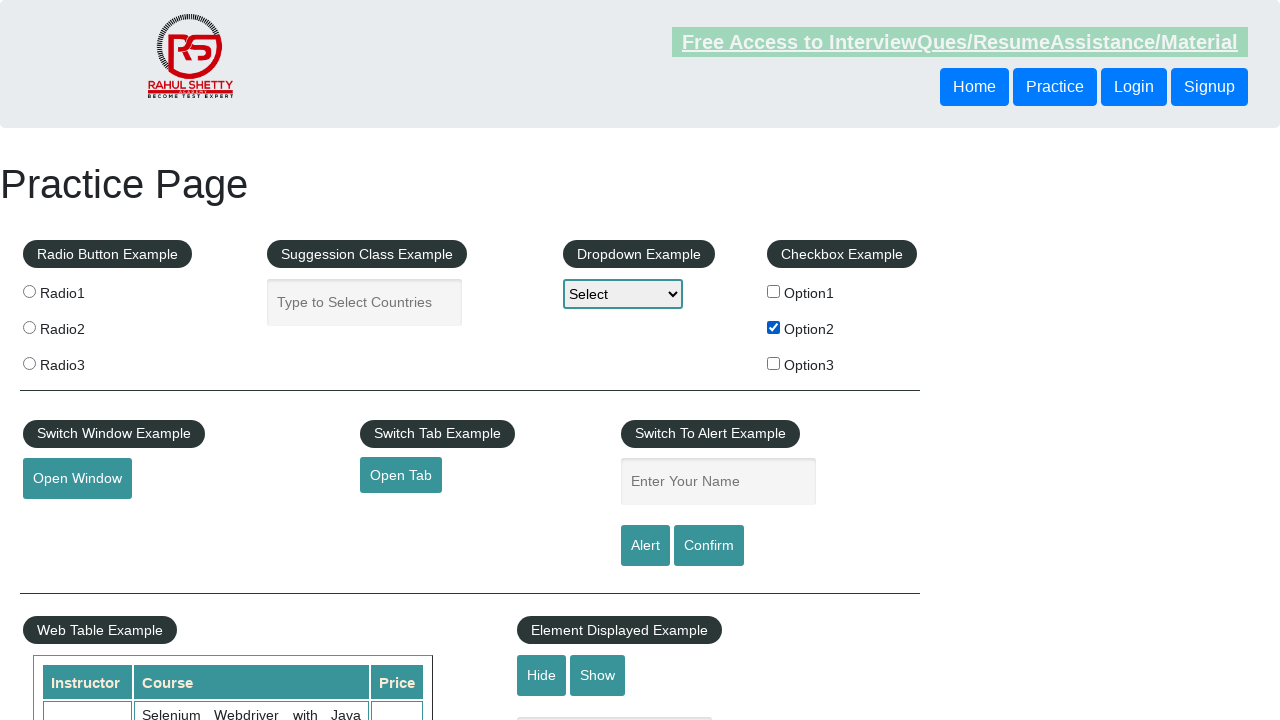